Tests JavaScript alert and confirm dialog handling by entering text, triggering alerts, and accepting/dismissing them

Starting URL: https://rahulshettyacademy.com/AutomationPractice/

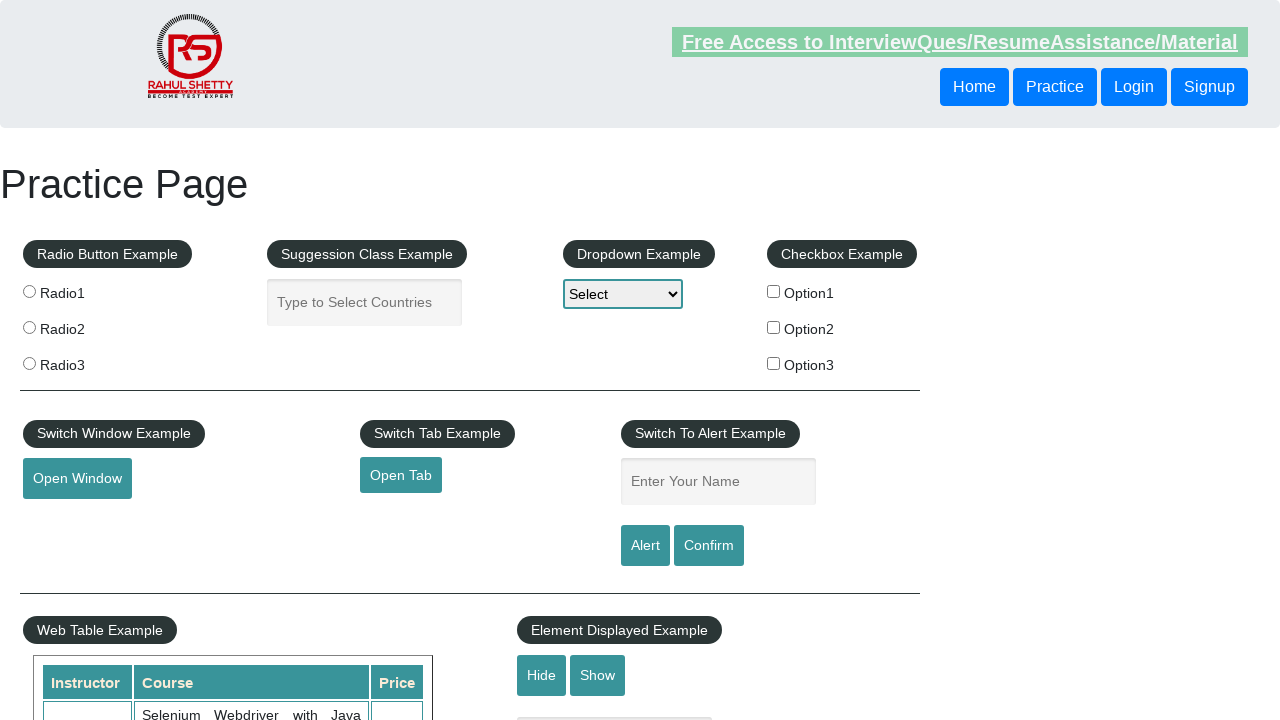

Filled name field with 'CR7' on #name
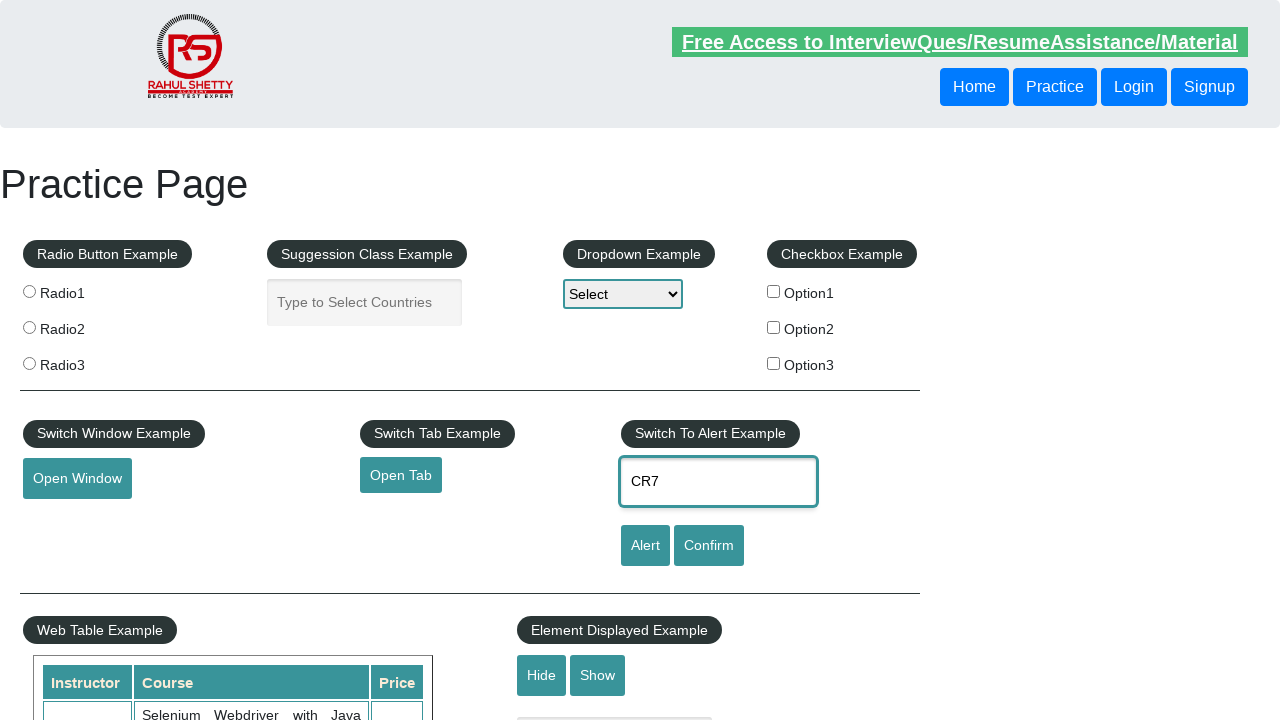

Clicked alert button to trigger JavaScript alert at (645, 546) on #alertbtn
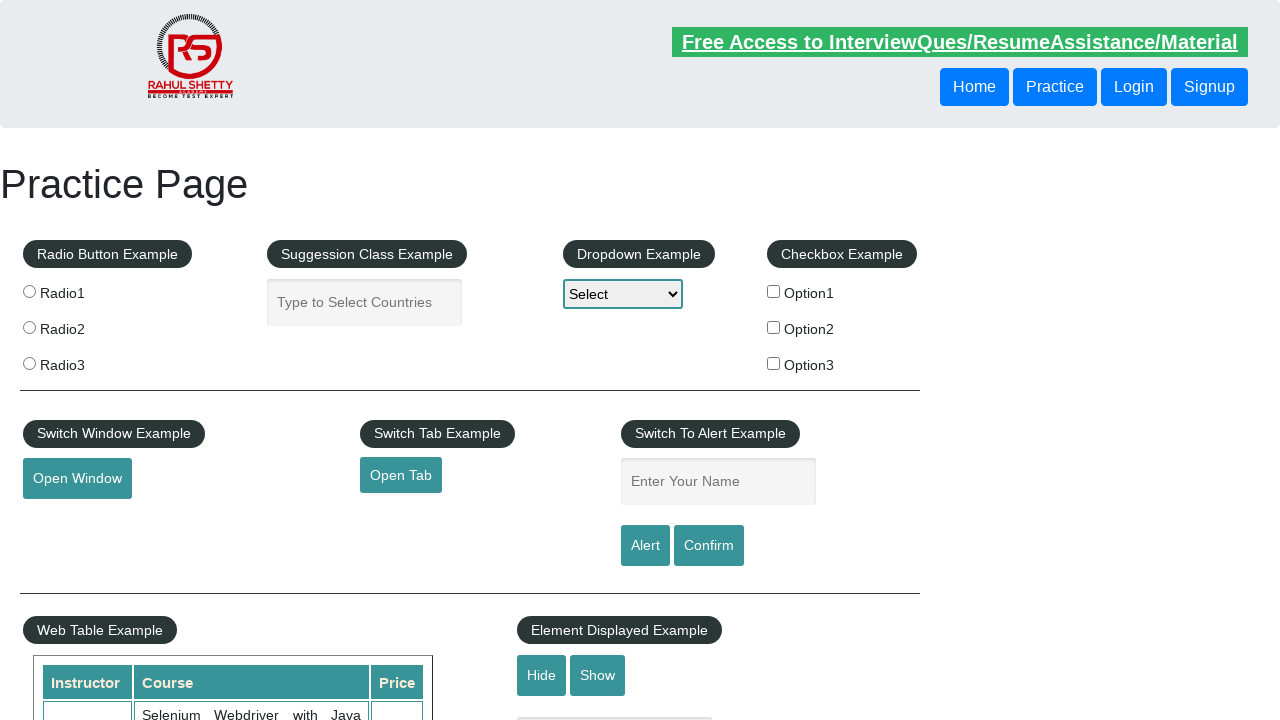

Set up dialog handler to accept alerts
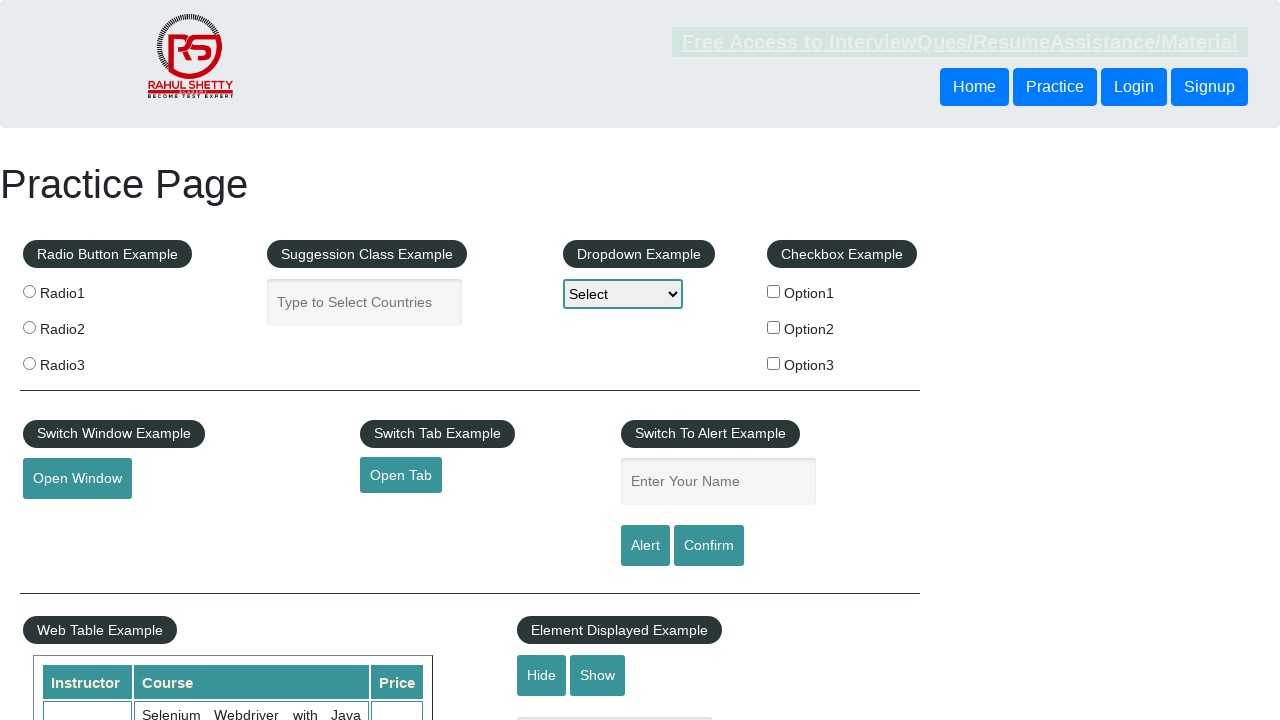

Clicked confirm button to trigger confirmation dialog at (709, 546) on #confirmbtn
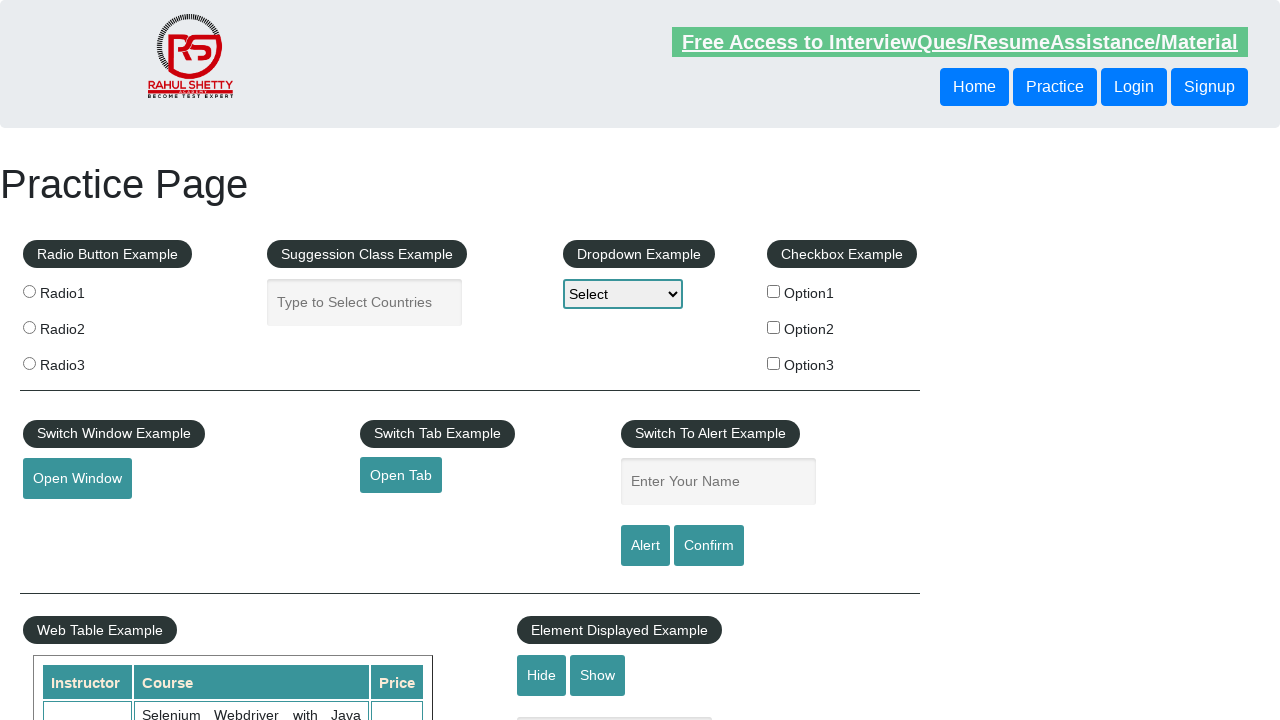

Set up dialog handler to dismiss confirm dialog
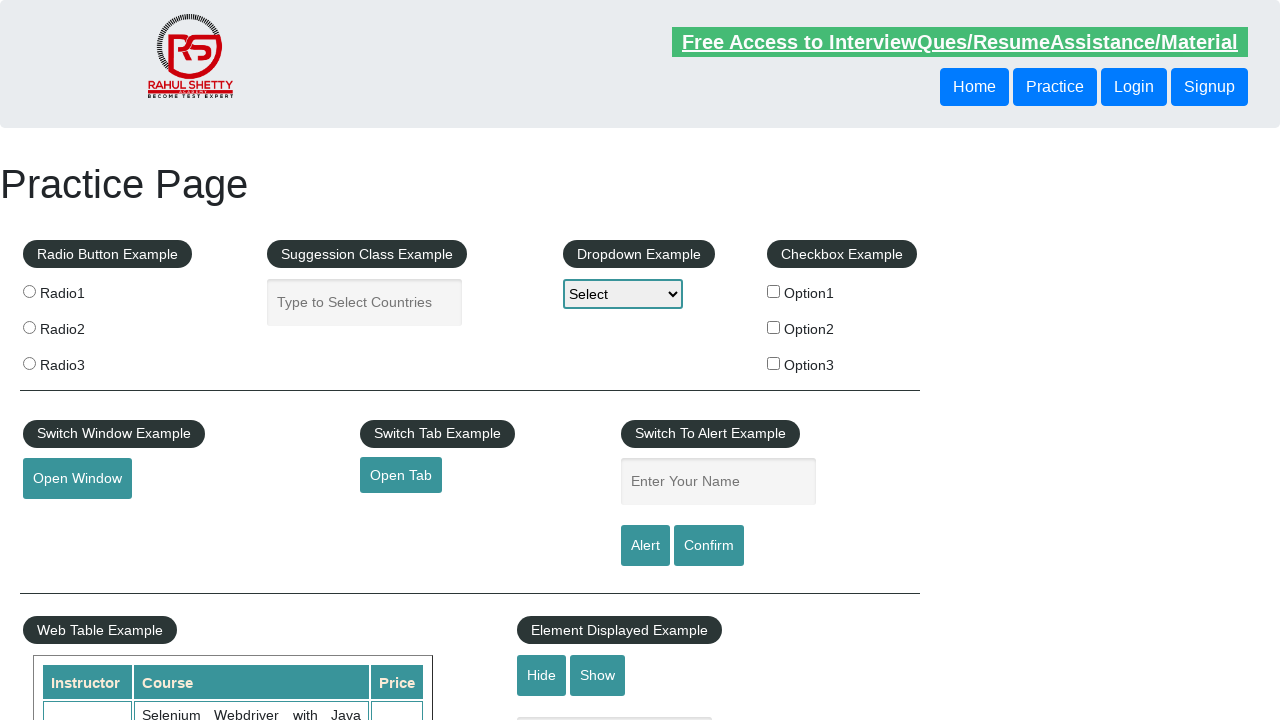

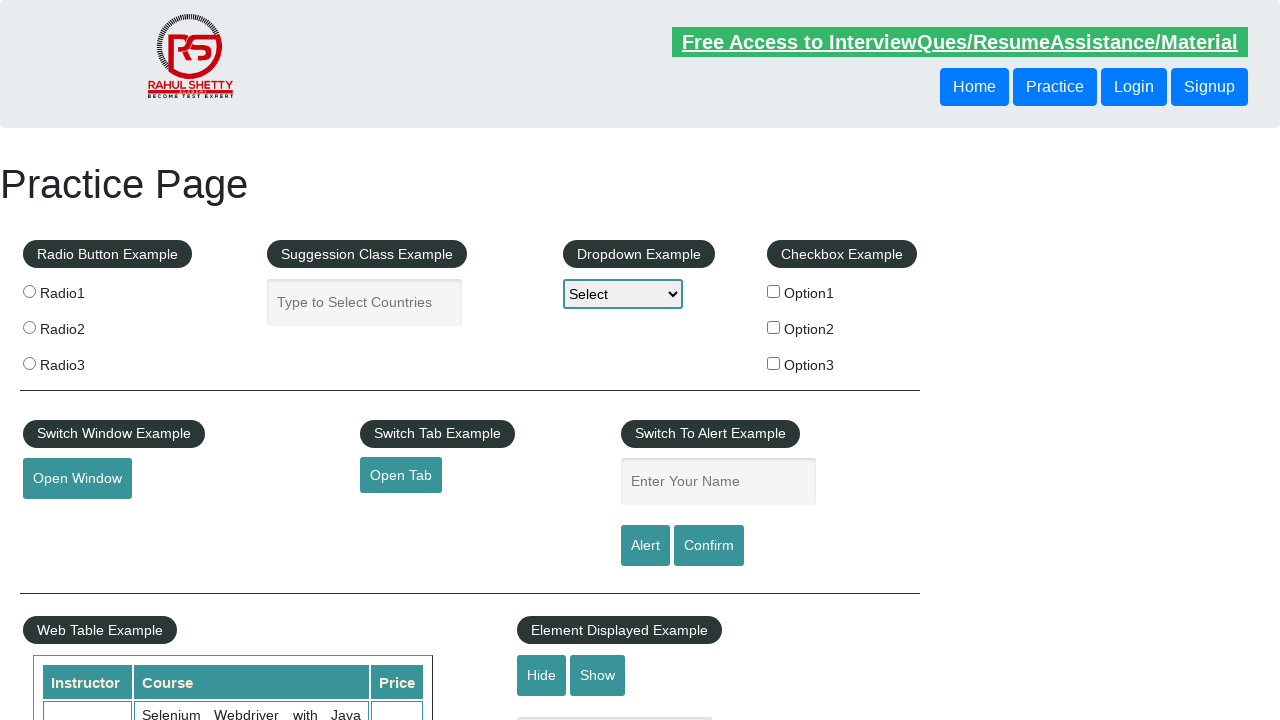